Tests form interaction on a practice automation site by filling a name input field and clicking a male radio button

Starting URL: https://testautomationpractice.blogspot.com/

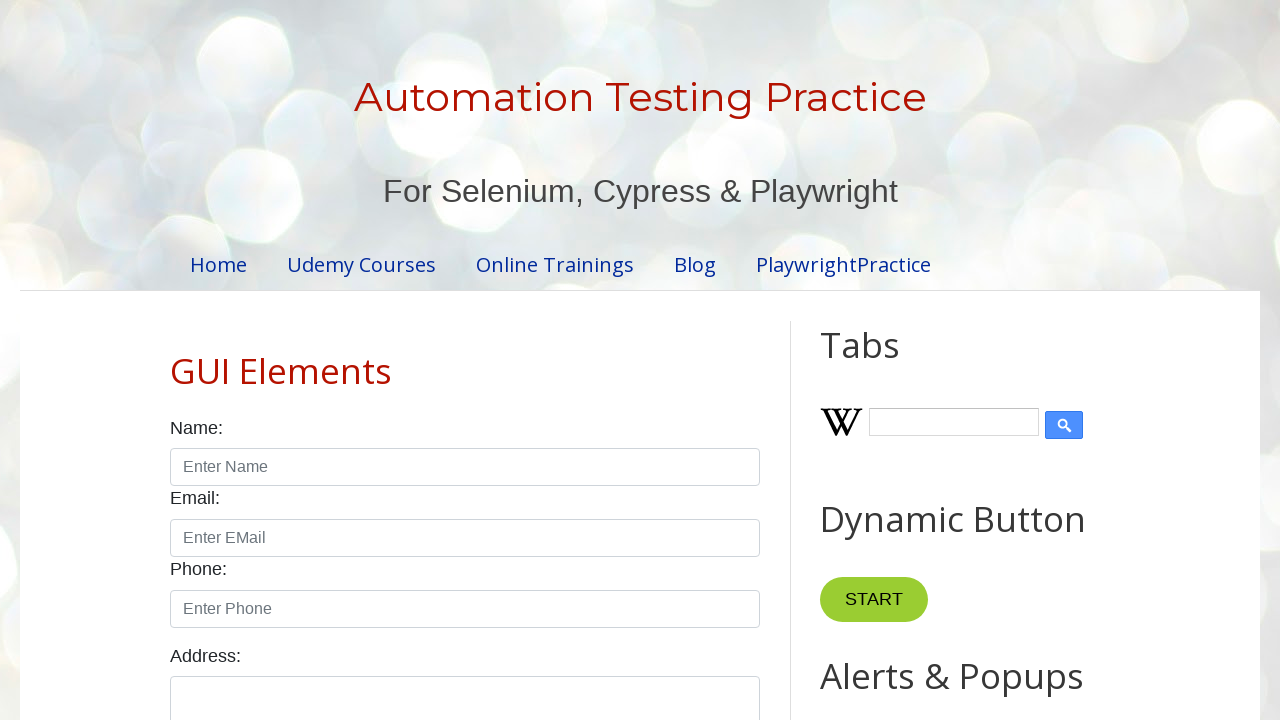

Filled name input field with 'Harsh' on input#name
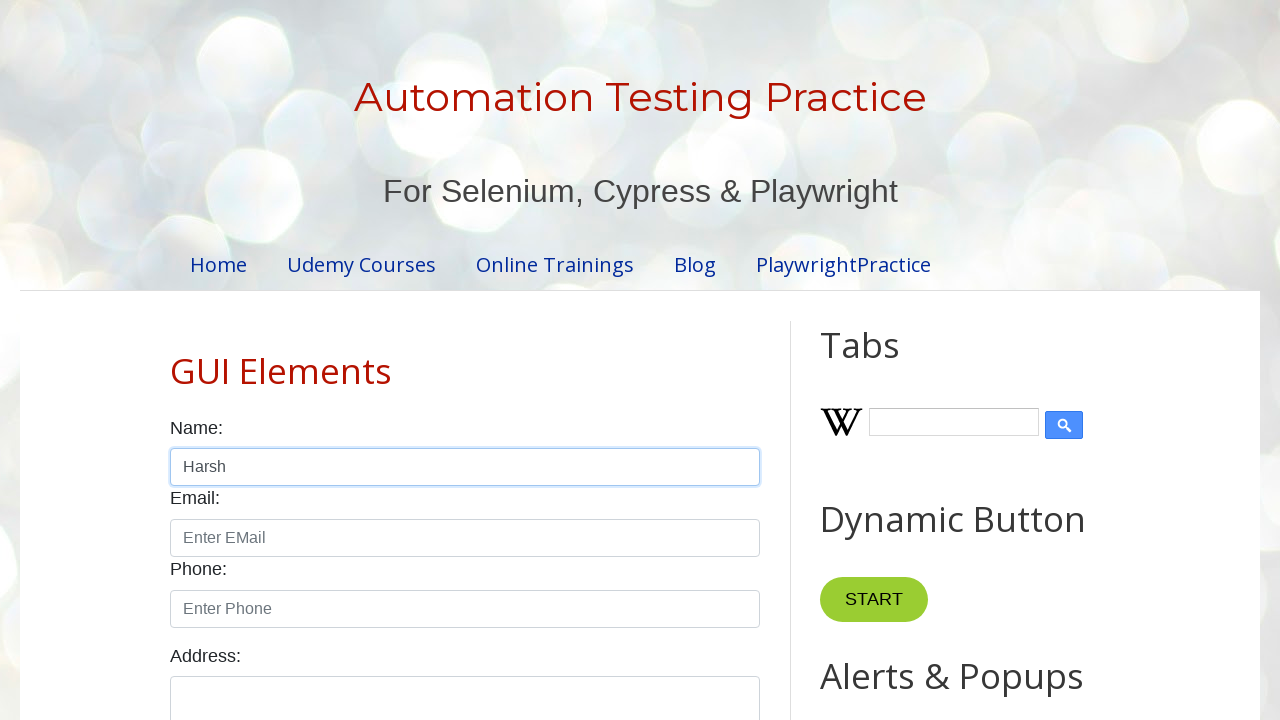

Clicked male radio button at (176, 360) on input#male
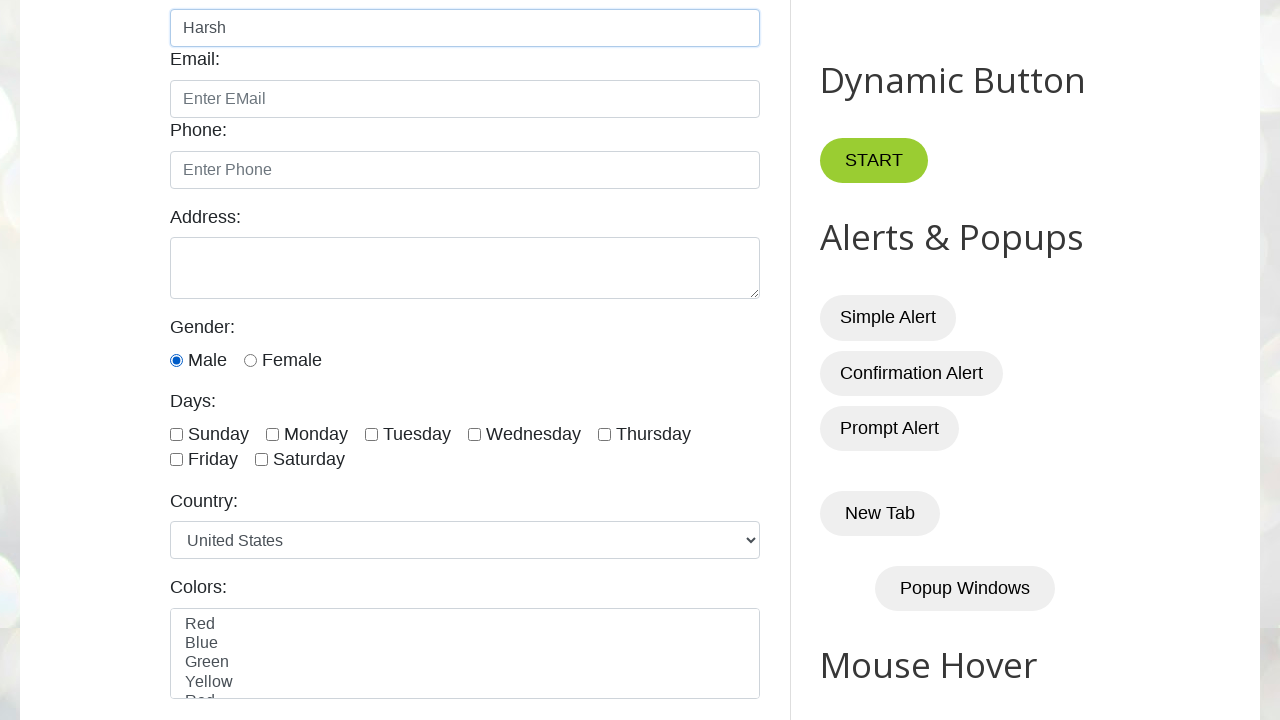

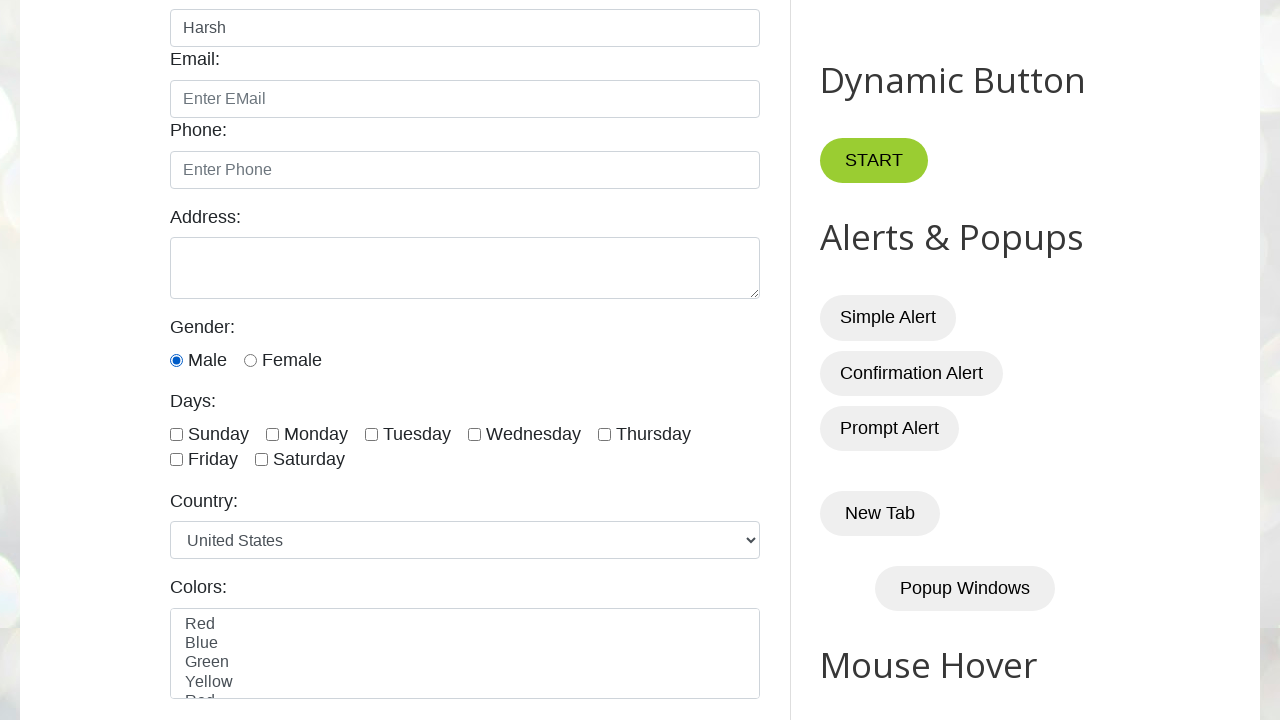